Tests Experian's credit product comparison page on mobile viewport by loading the page and clicking on plan toggle buttons to switch between product views.

Starting URL: https://www.experian.com/consumer-products/compare-credit-report-and-score-products.html

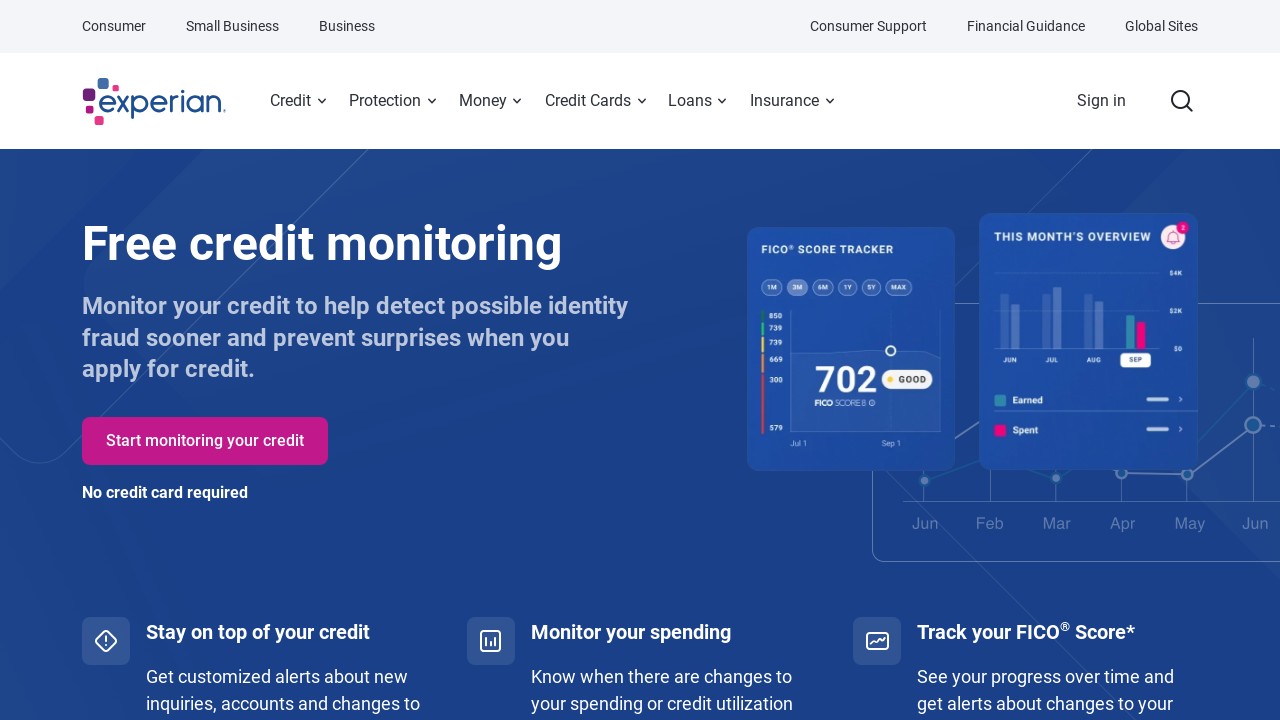

Set mobile viewport size to 375x812
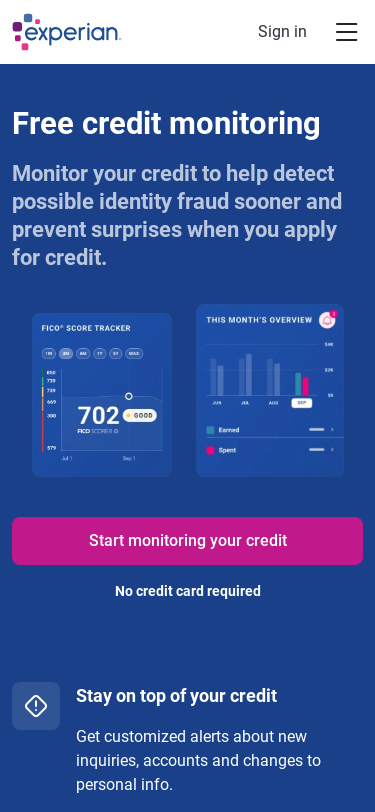

Reloaded page with mobile viewport
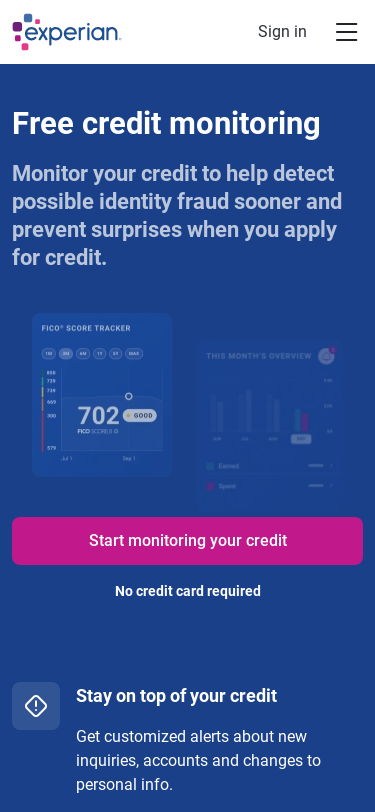

Main content loaded - button selector found
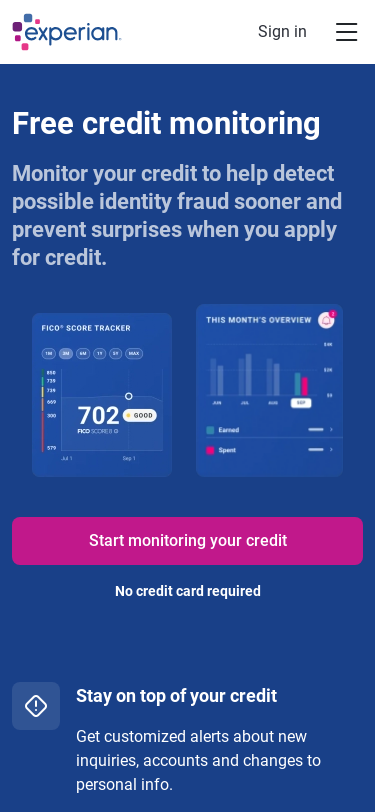

Located plan toggle buttons
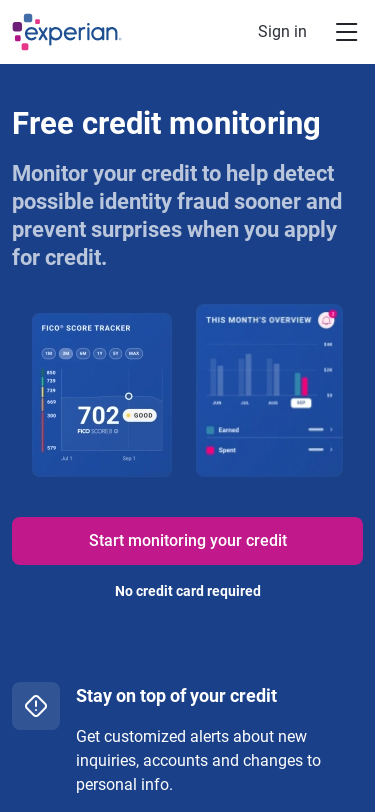

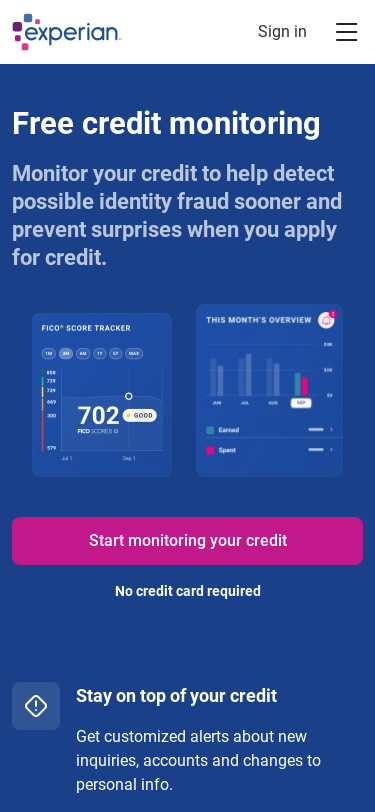